Clicks the reveal button, waits for the input to become visible, then types text into it

Starting URL: https://www.selenium.dev/selenium/web/dynamic.html

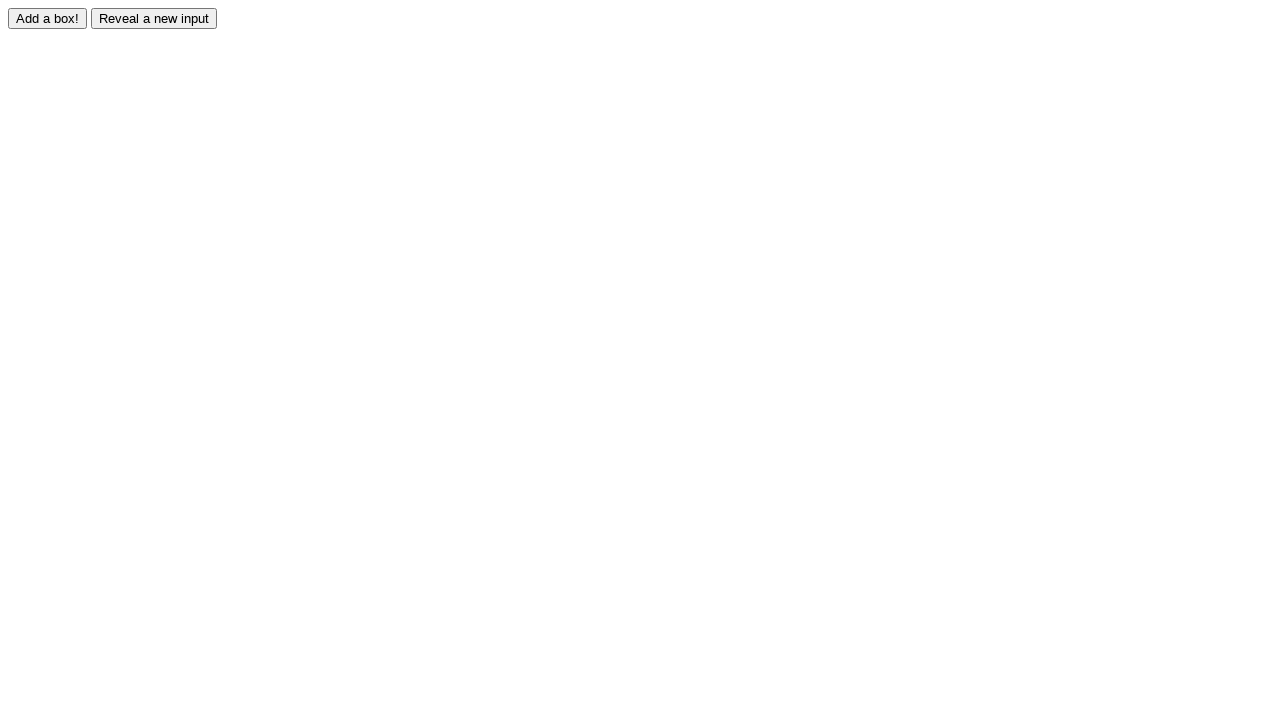

Clicked the reveal button at (154, 18) on #reveal
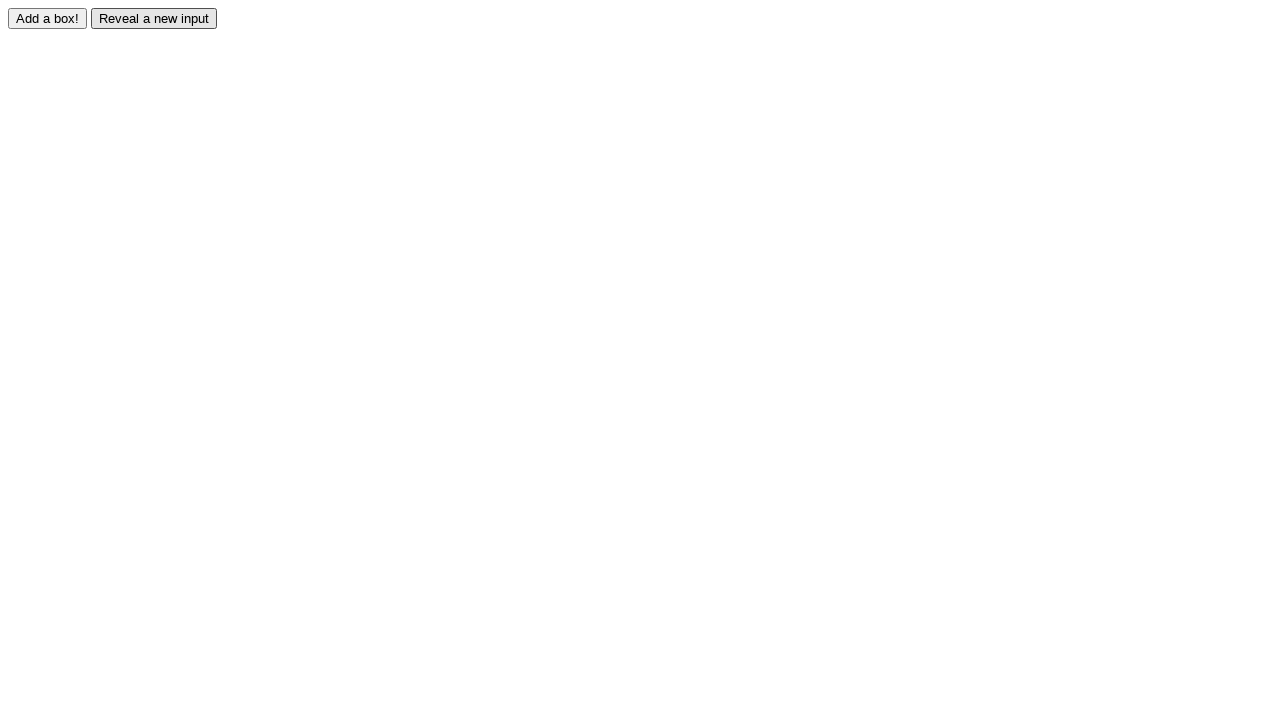

Waited for the input element to become visible
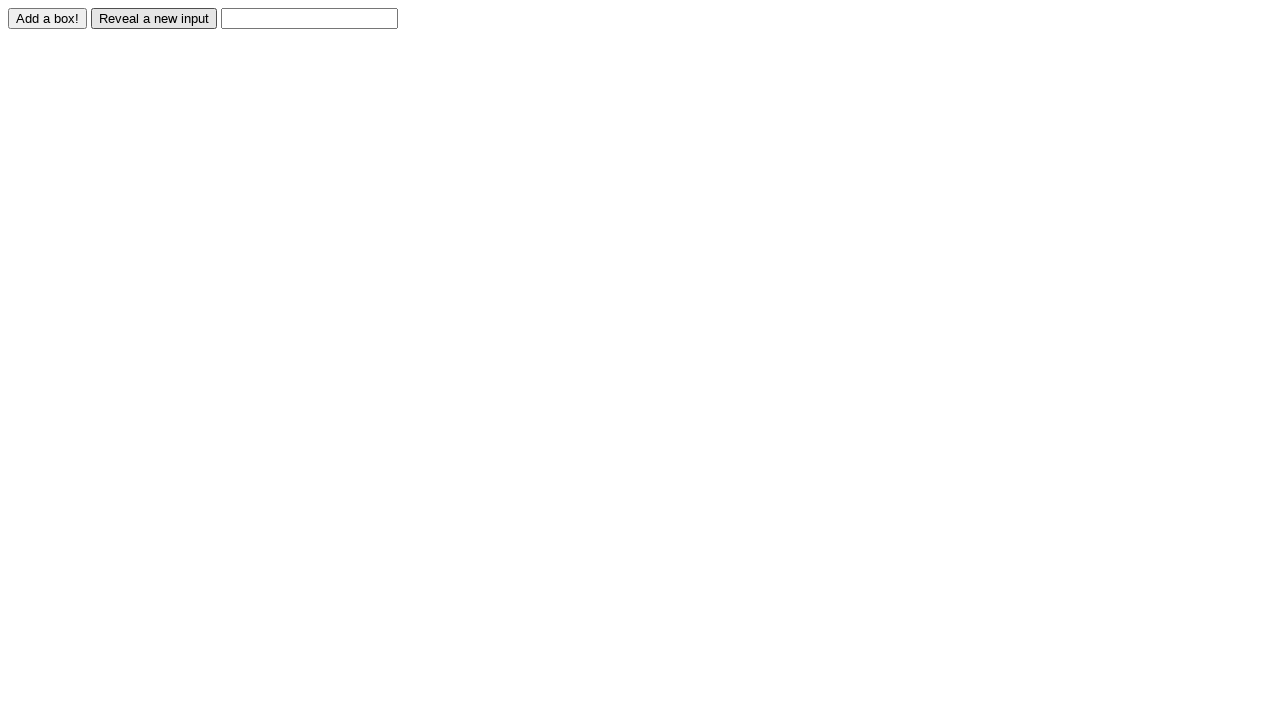

Typed 'Displayed' into the revealed input field on #revealed
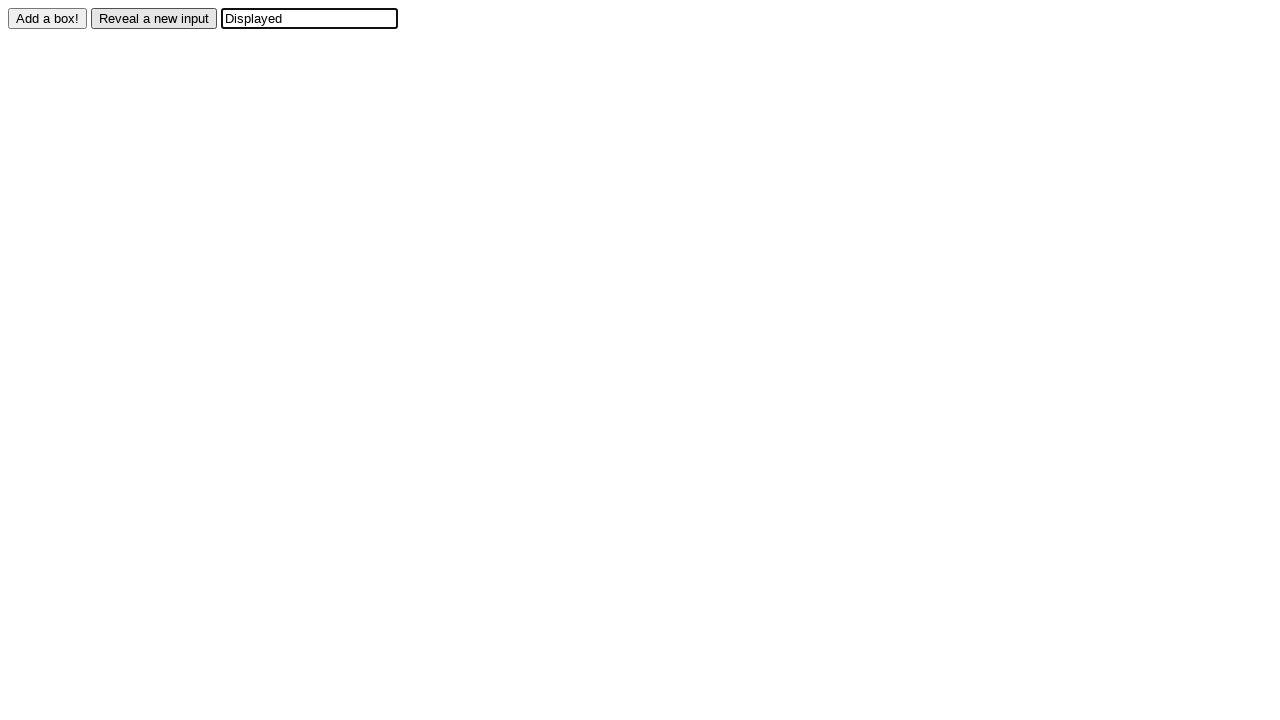

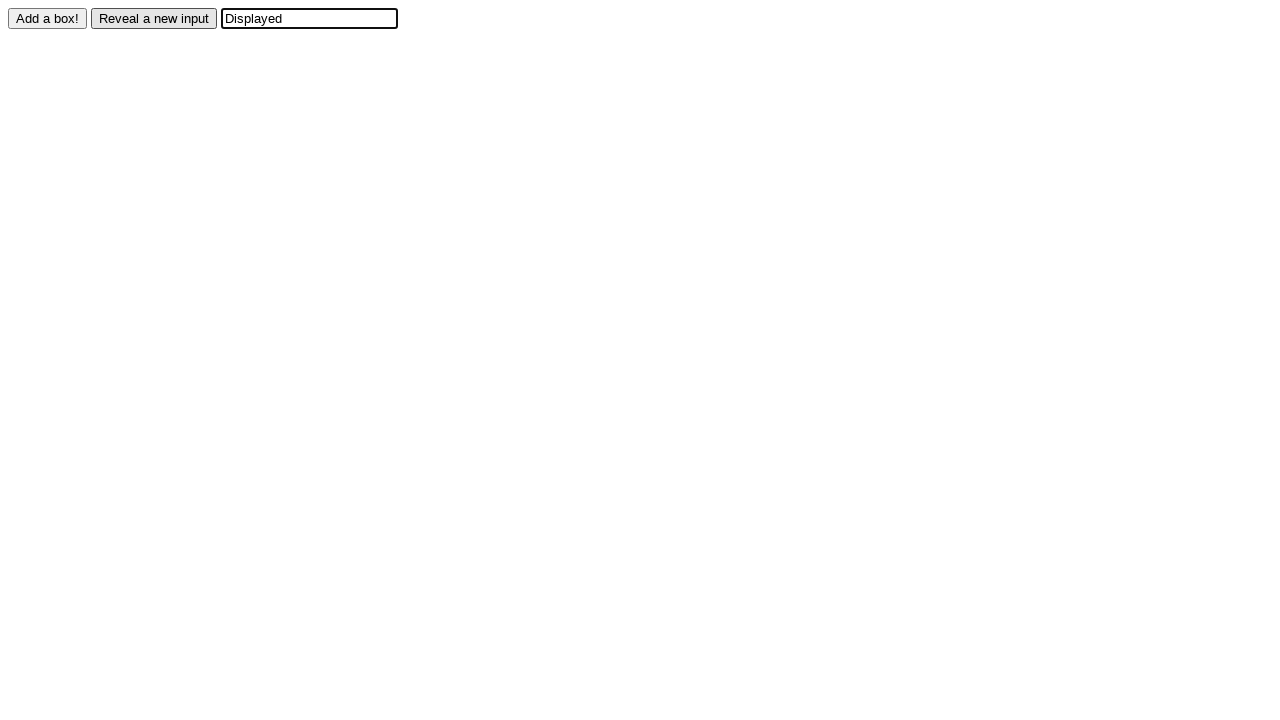